Tests JavaScript alert handling by triggering an alert and accepting it

Starting URL: https://automationfc.github.io/basic-form/index.html

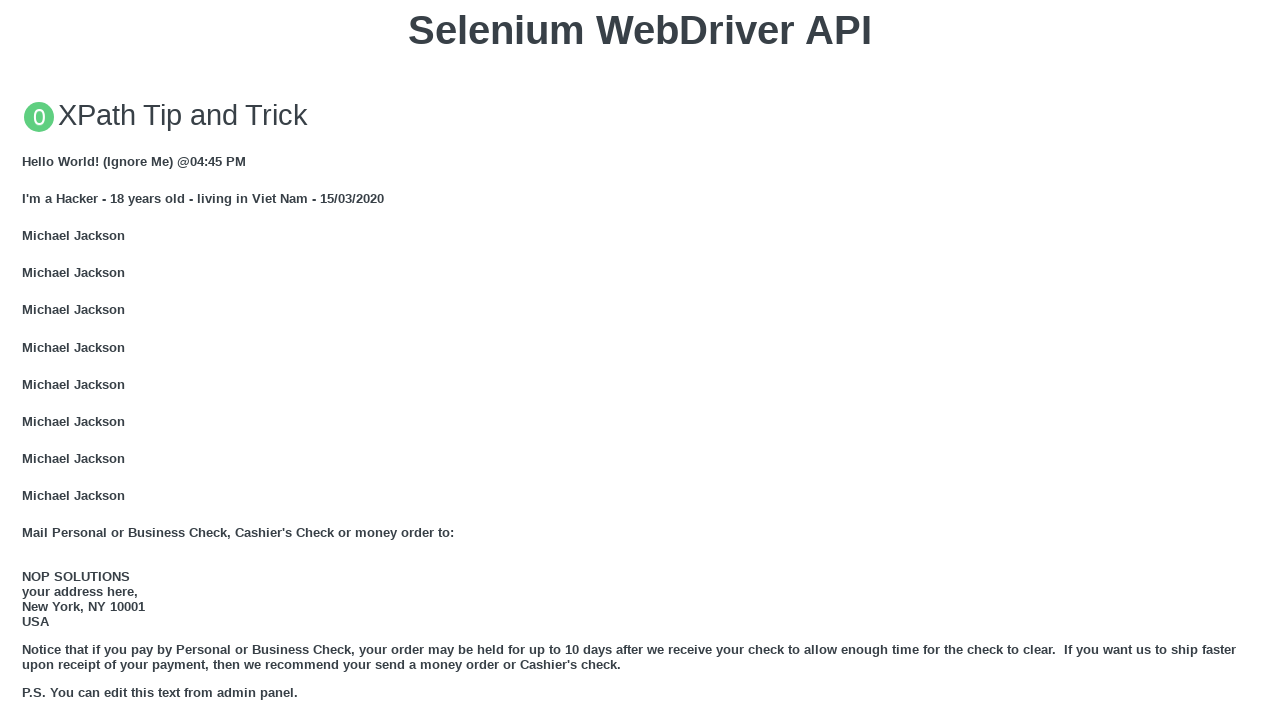

Clicked button to trigger JavaScript alert at (640, 360) on xpath=//button[text()='Click for JS Alert']
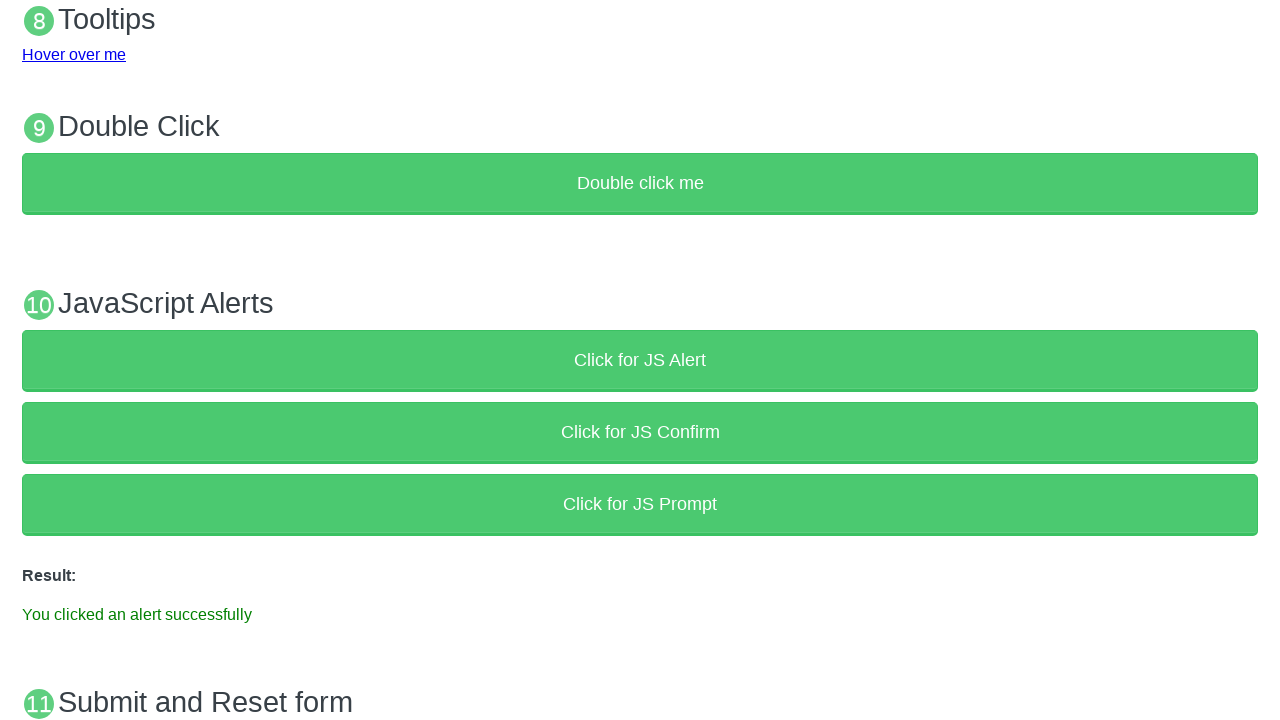

Set up dialog handler to accept alert
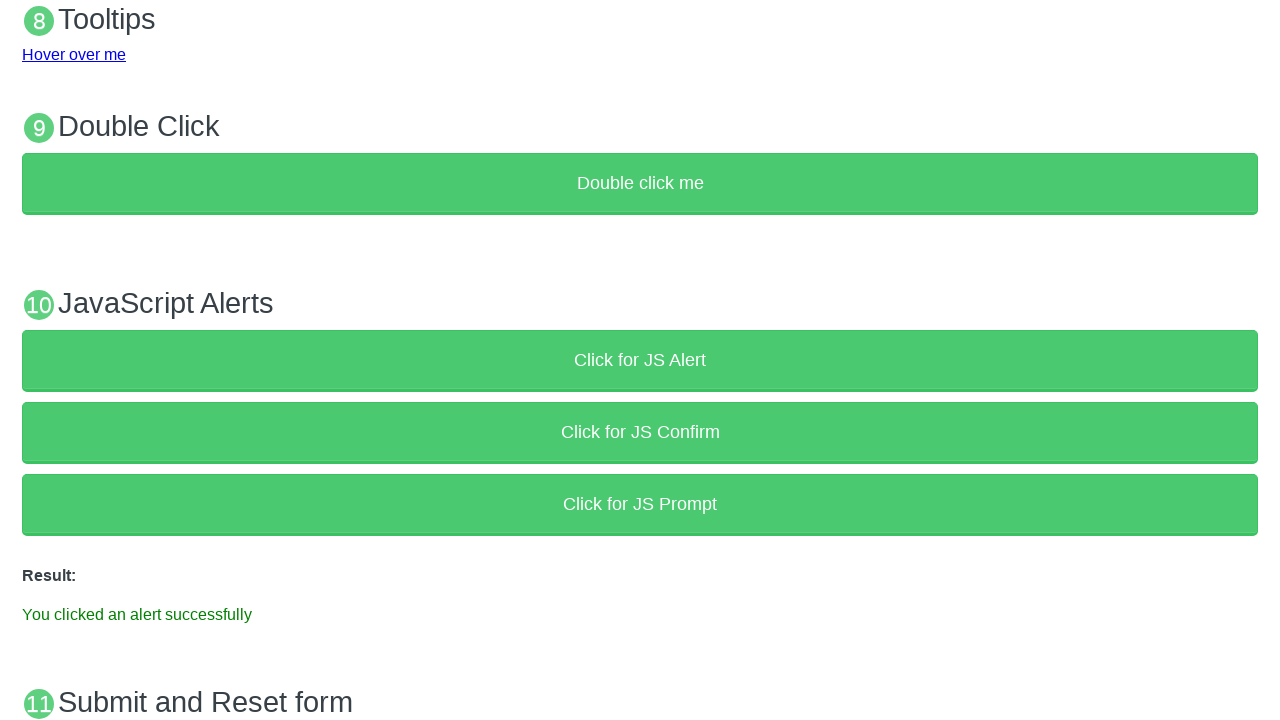

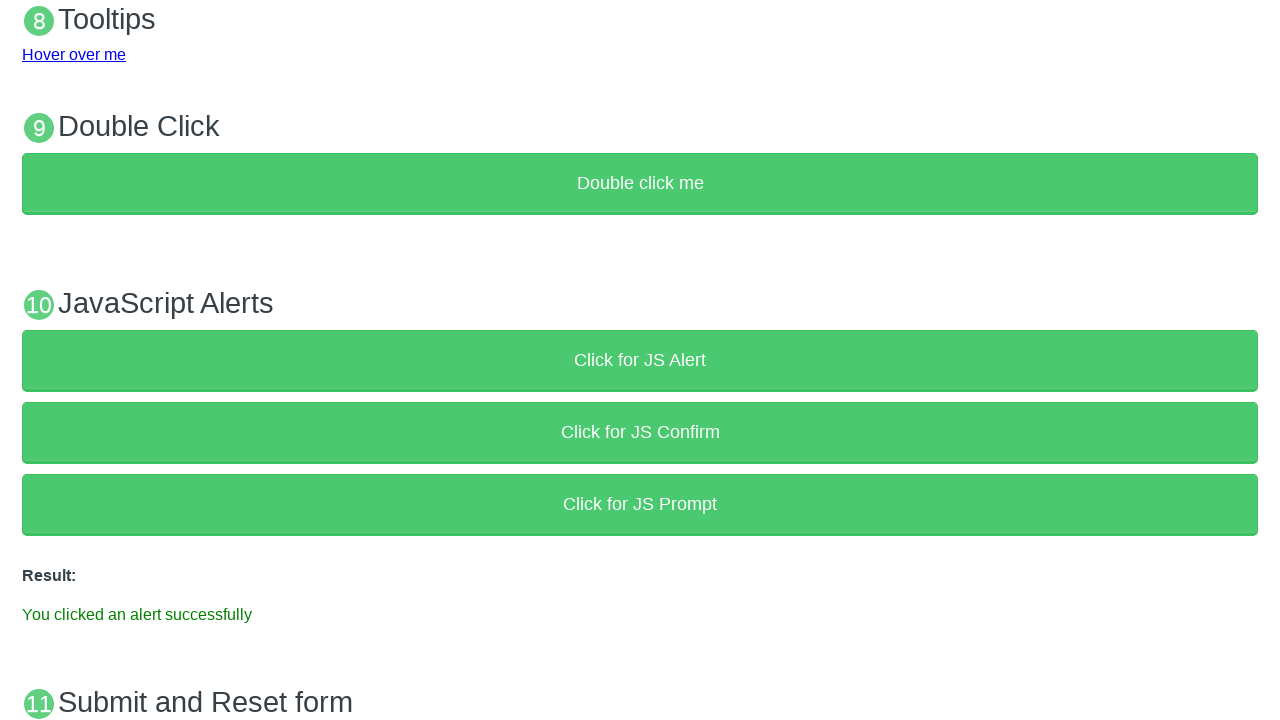